Navigates to an LMS website, clicks on the "My Account" link, and verifies the page title

Starting URL: https://alchemy.hguy.co/lms/

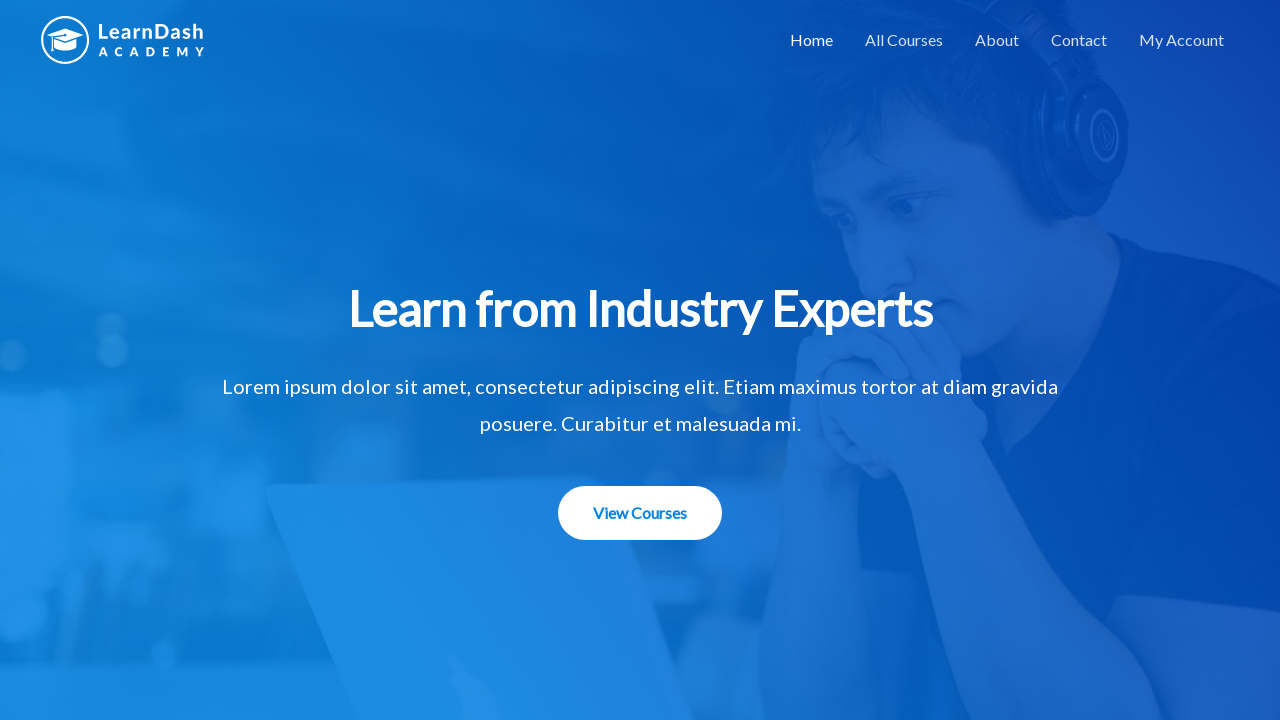

Navigated to LMS website at https://alchemy.hguy.co/lms/
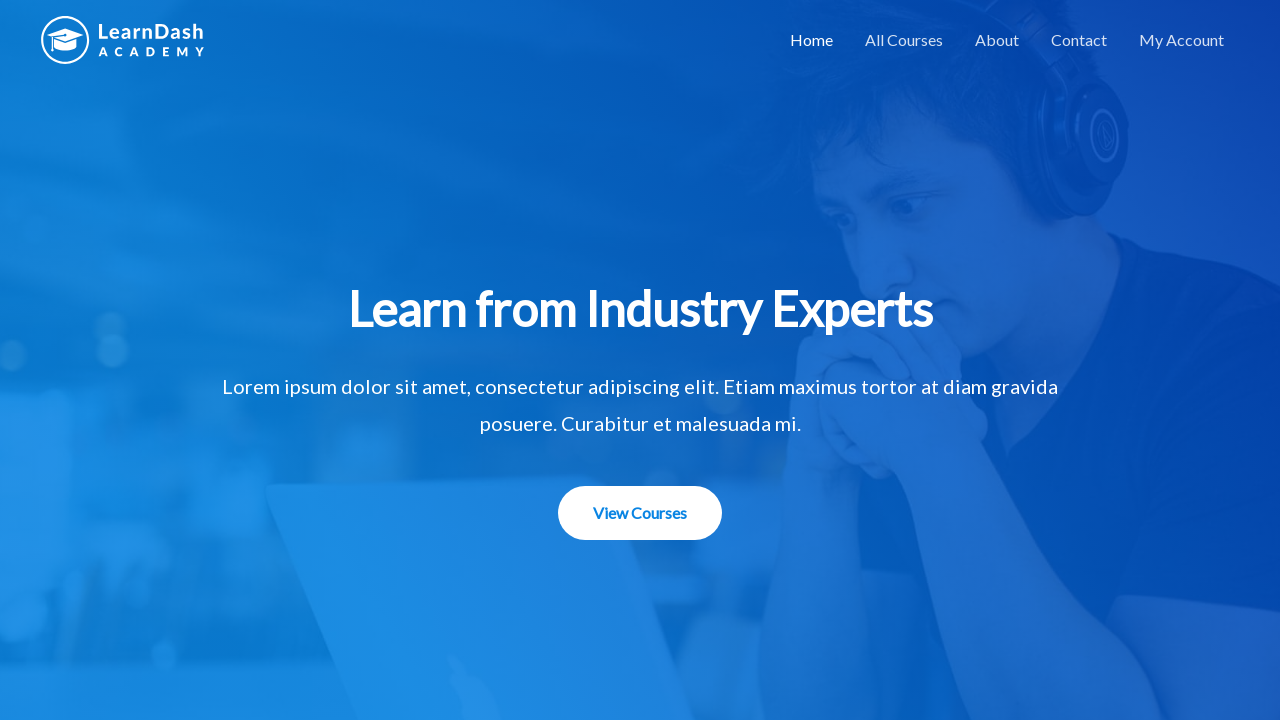

Clicked on 'My Account' link at (1182, 40) on a:text('My Account')
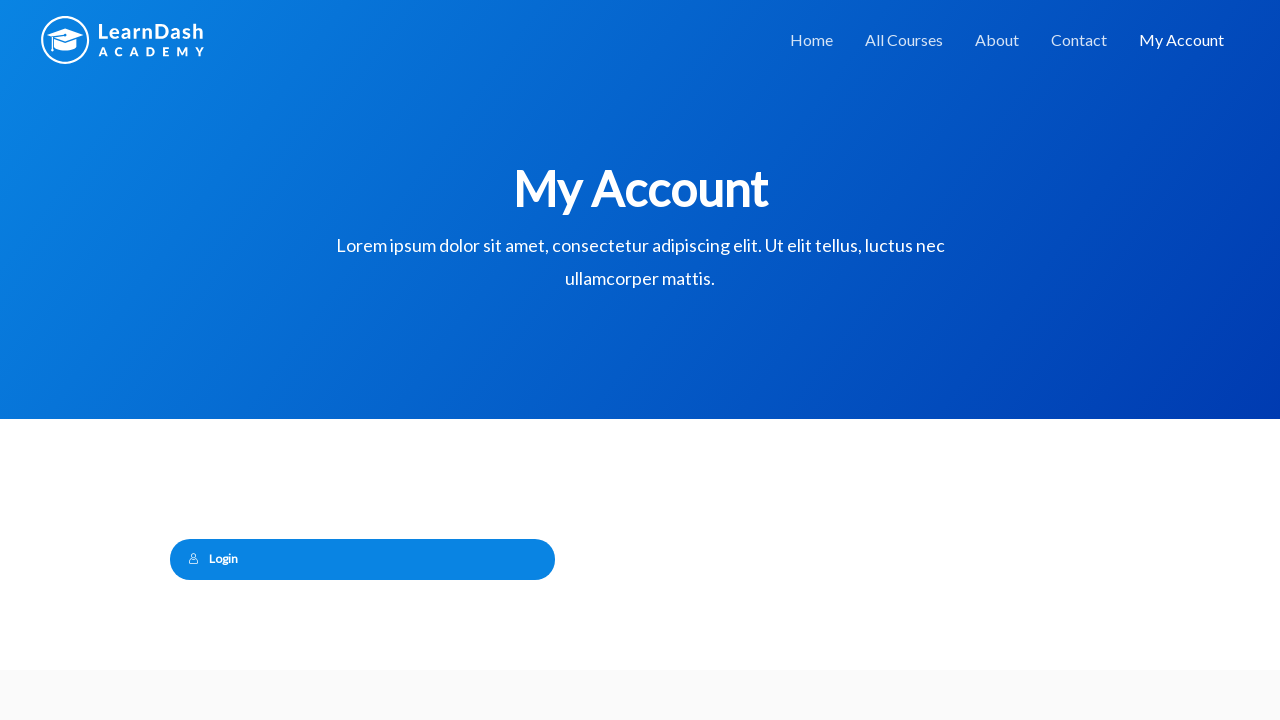

Page loaded and DOM content ready
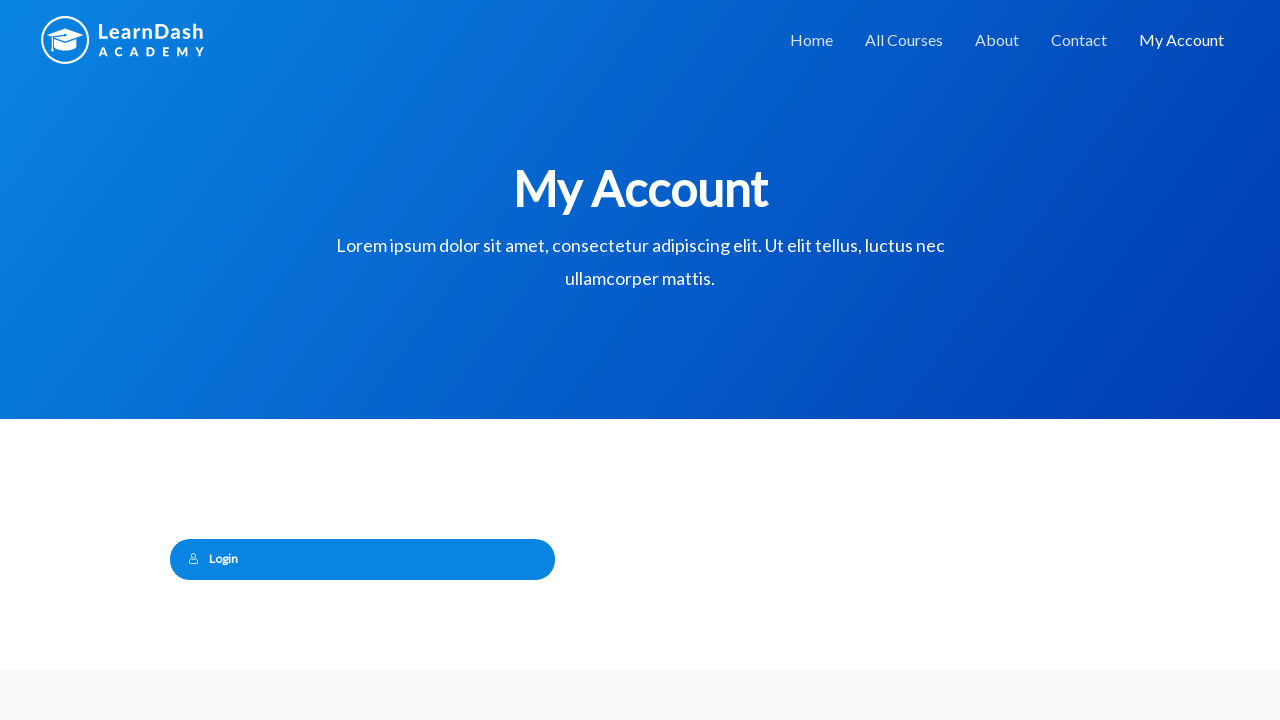

Verified page title is 'My Account – Alchemy LMS'
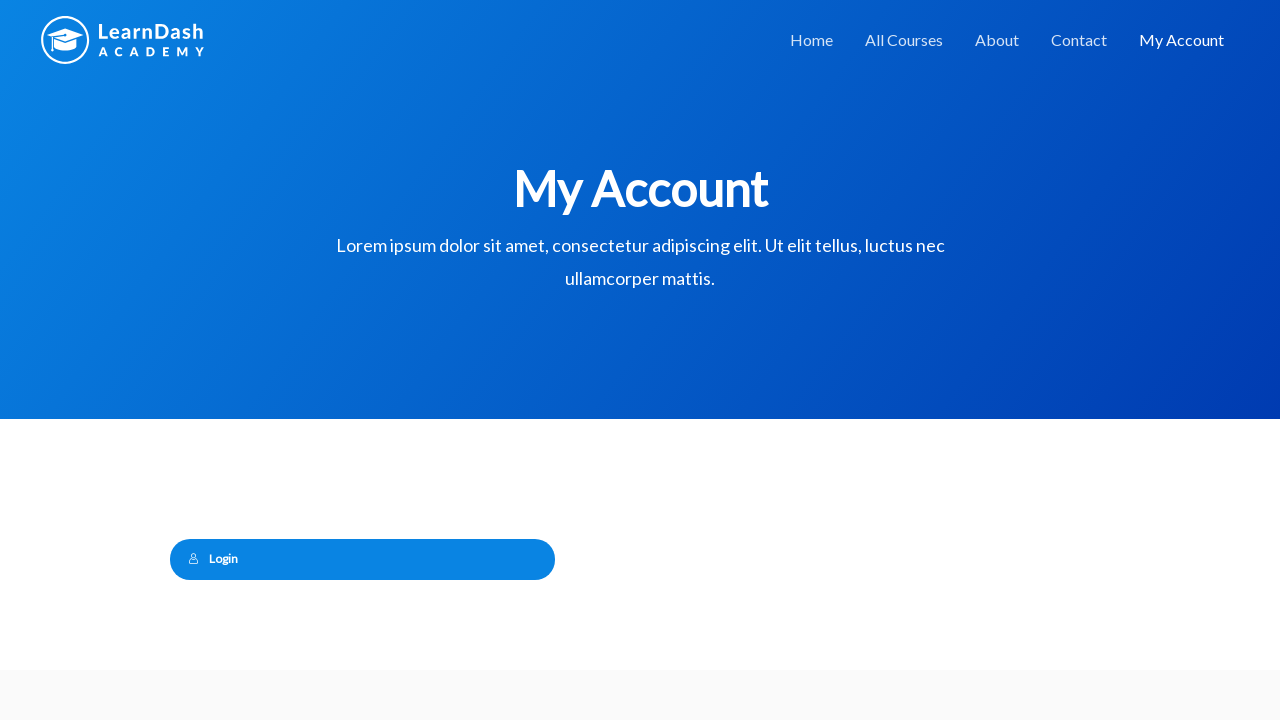

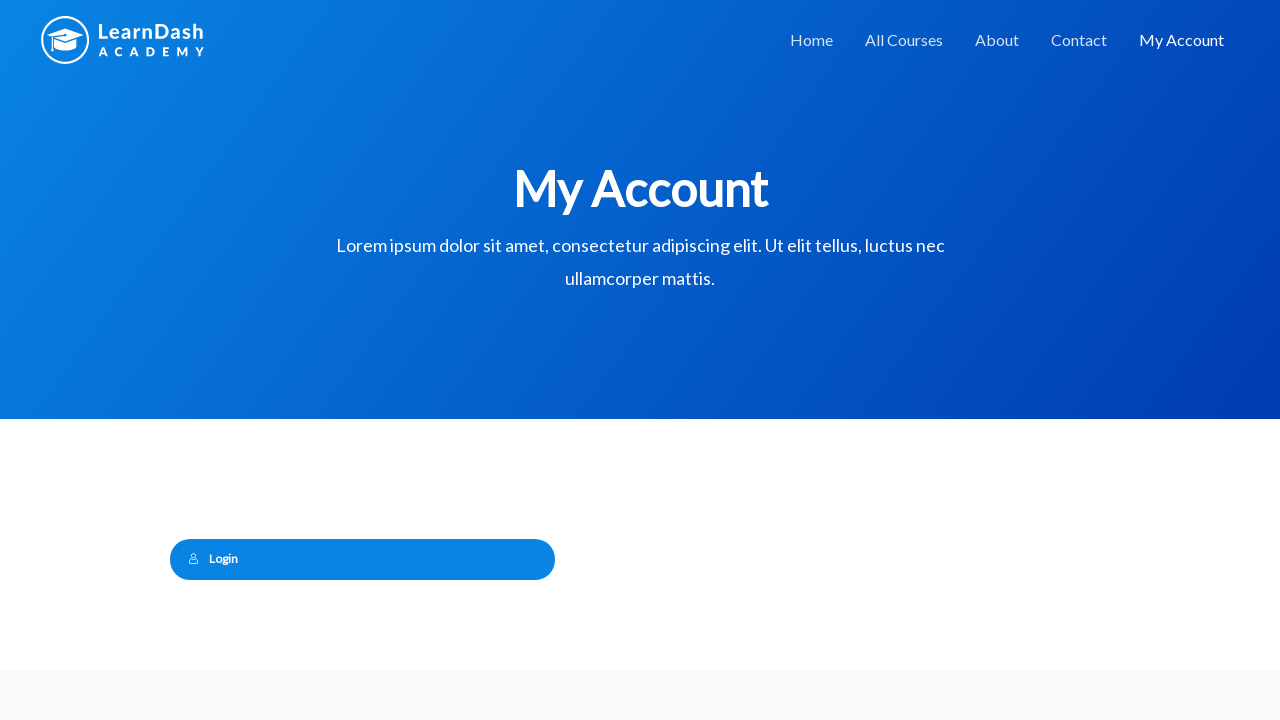